Tests keyboard shortcuts for copy and paste operations between two text input fields on a text comparison website

Starting URL: https://text-compare.com/

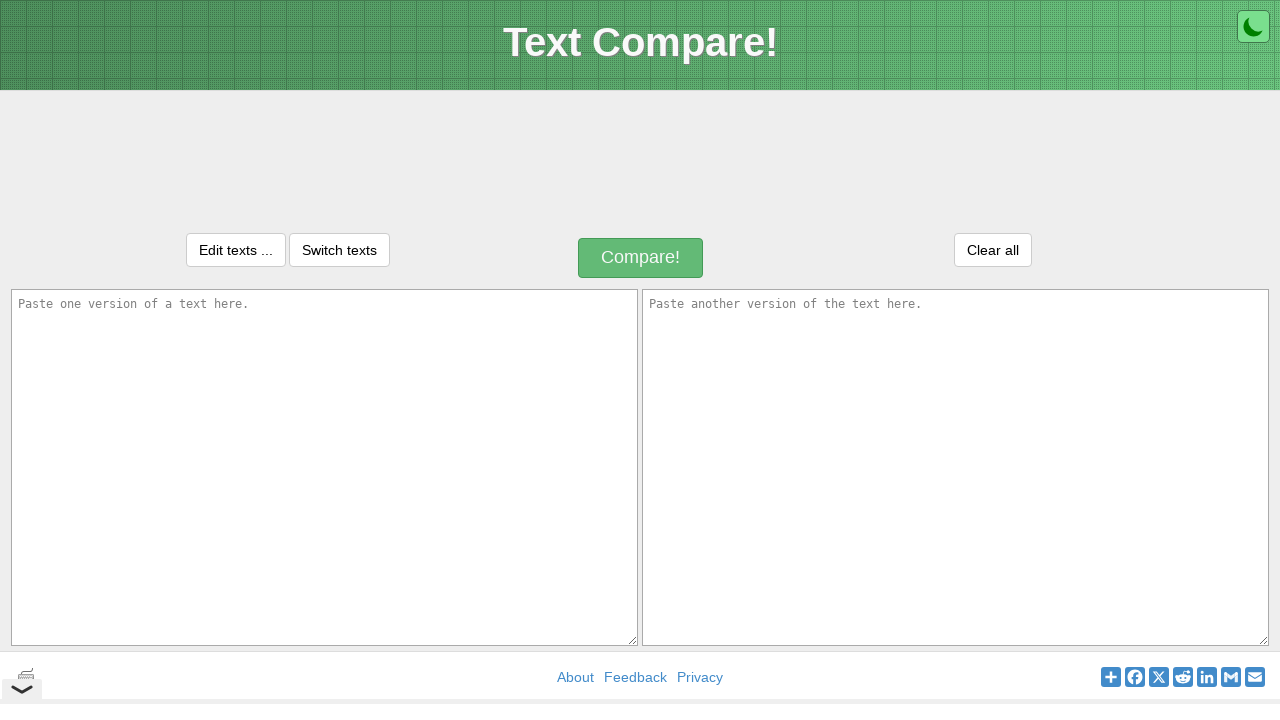

Filled first input field with 'Selenium' on #inputText1
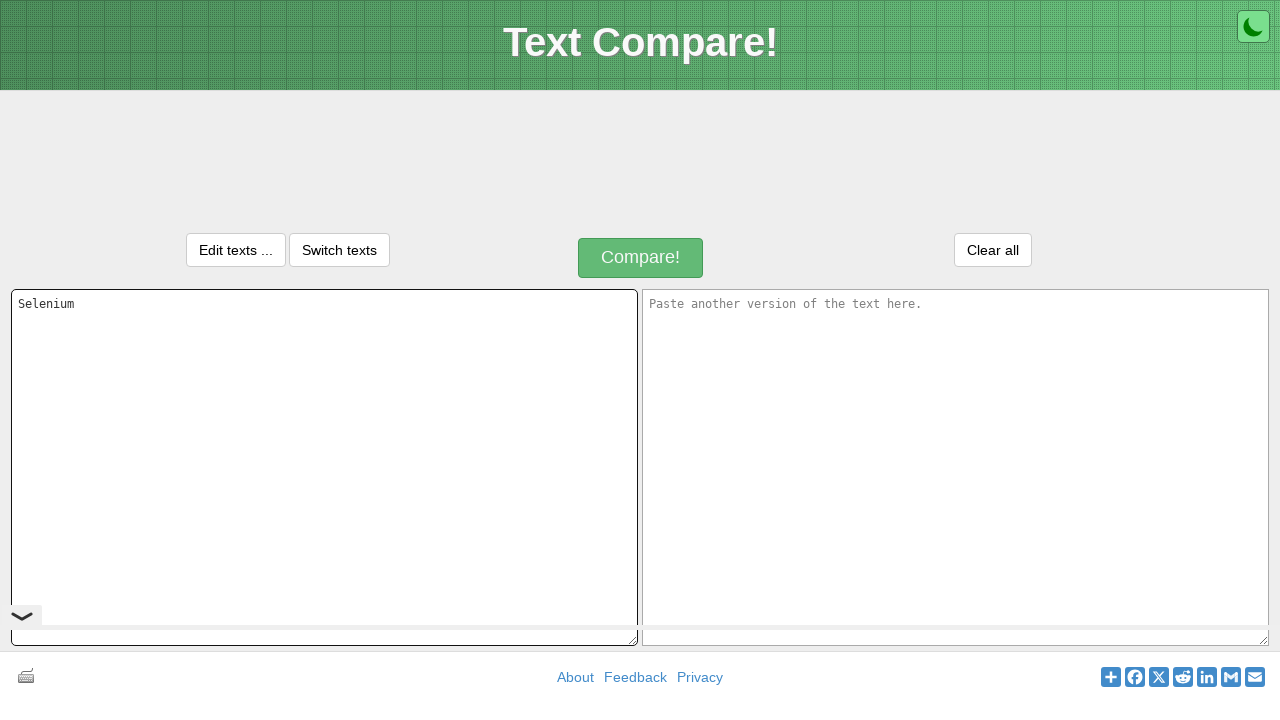

Clicked on first input field to ensure focus at (324, 467) on #inputText1
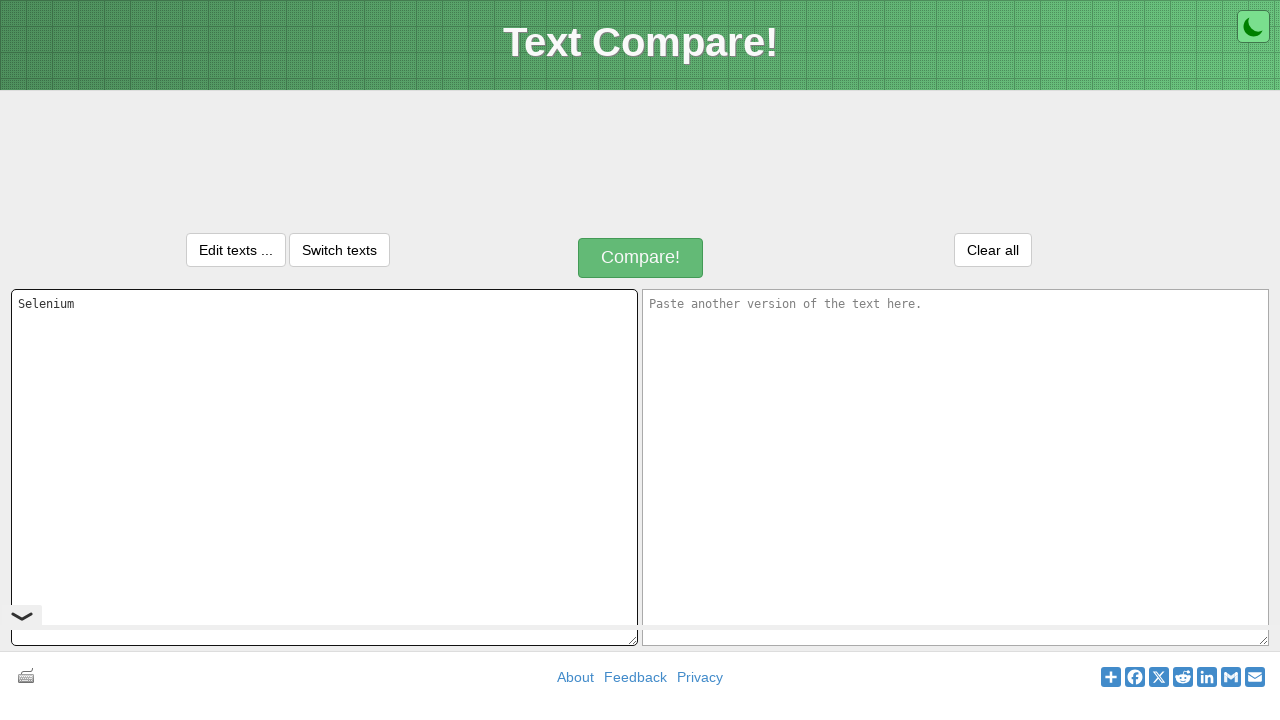

Selected all text in first input field using Ctrl+A
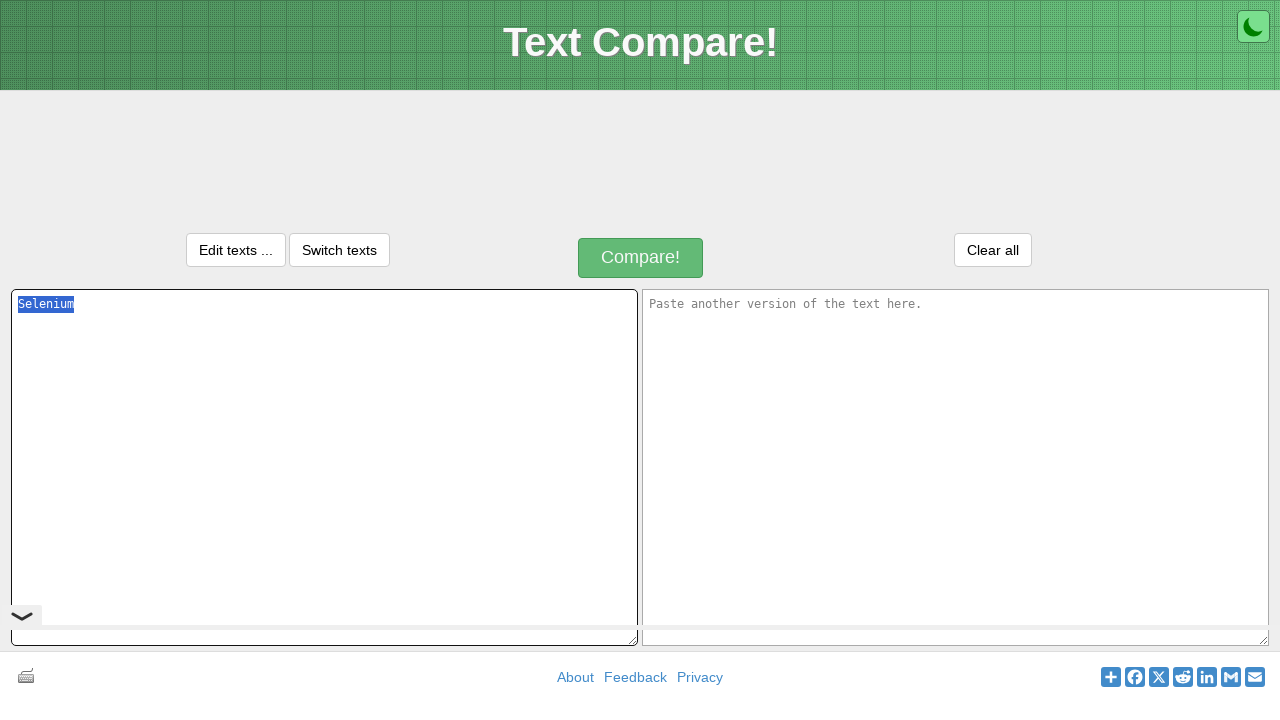

Copied selected text using Ctrl+C
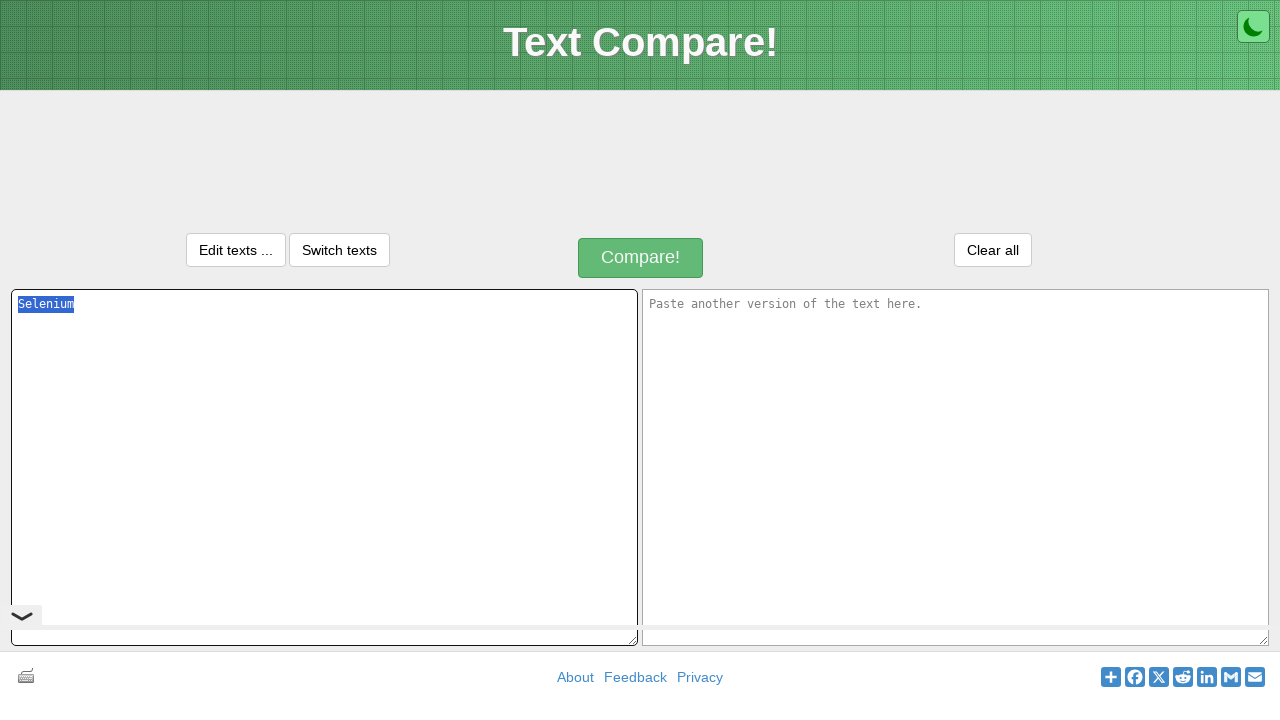

Pressed Tab to move focus to second input field
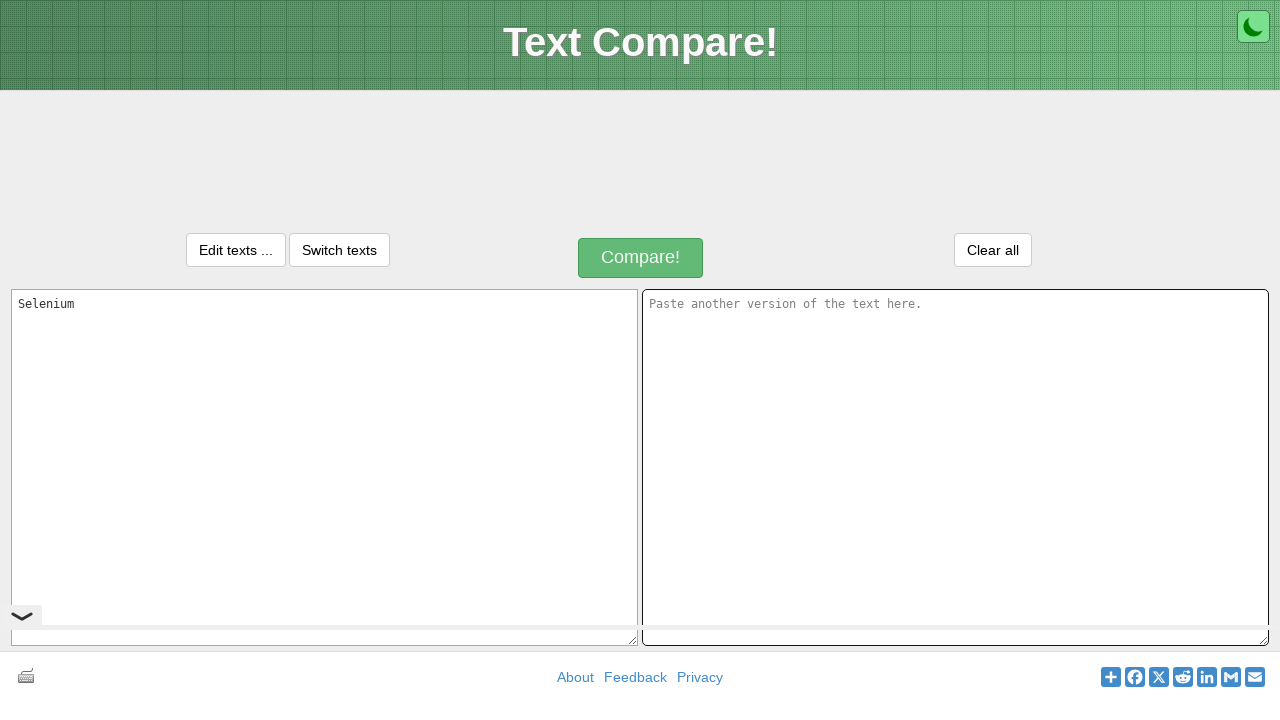

Pasted copied text into second input field using Ctrl+V
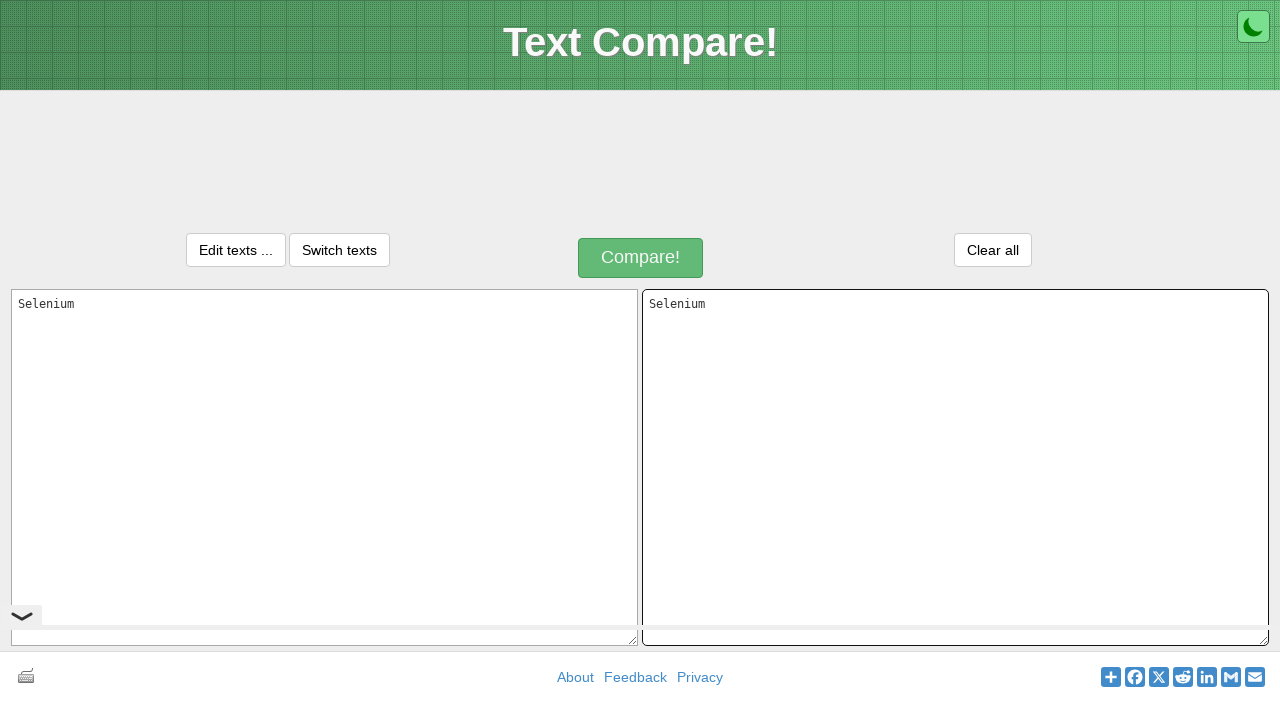

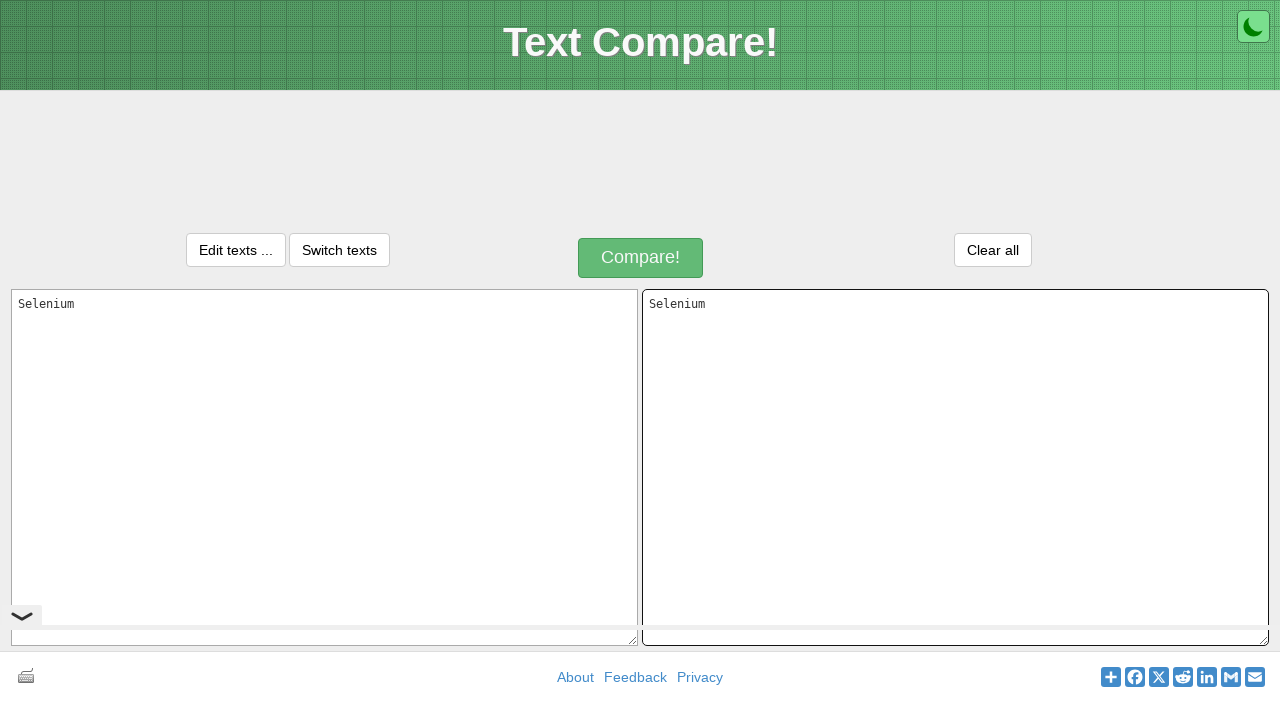